Tests login form error handling by entering an incorrect username with correct password and verifying the error message

Starting URL: https://the-internet.herokuapp.com/login

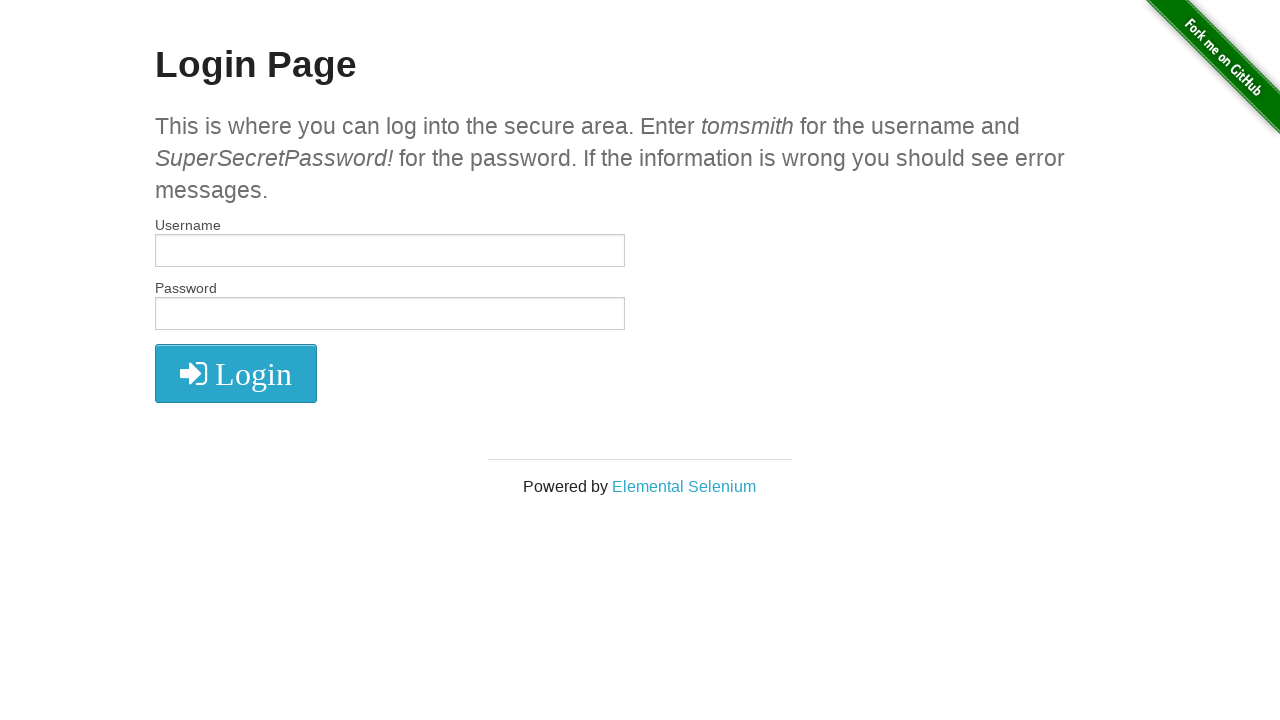

Filled username field with 'incorrectUsername' on #username
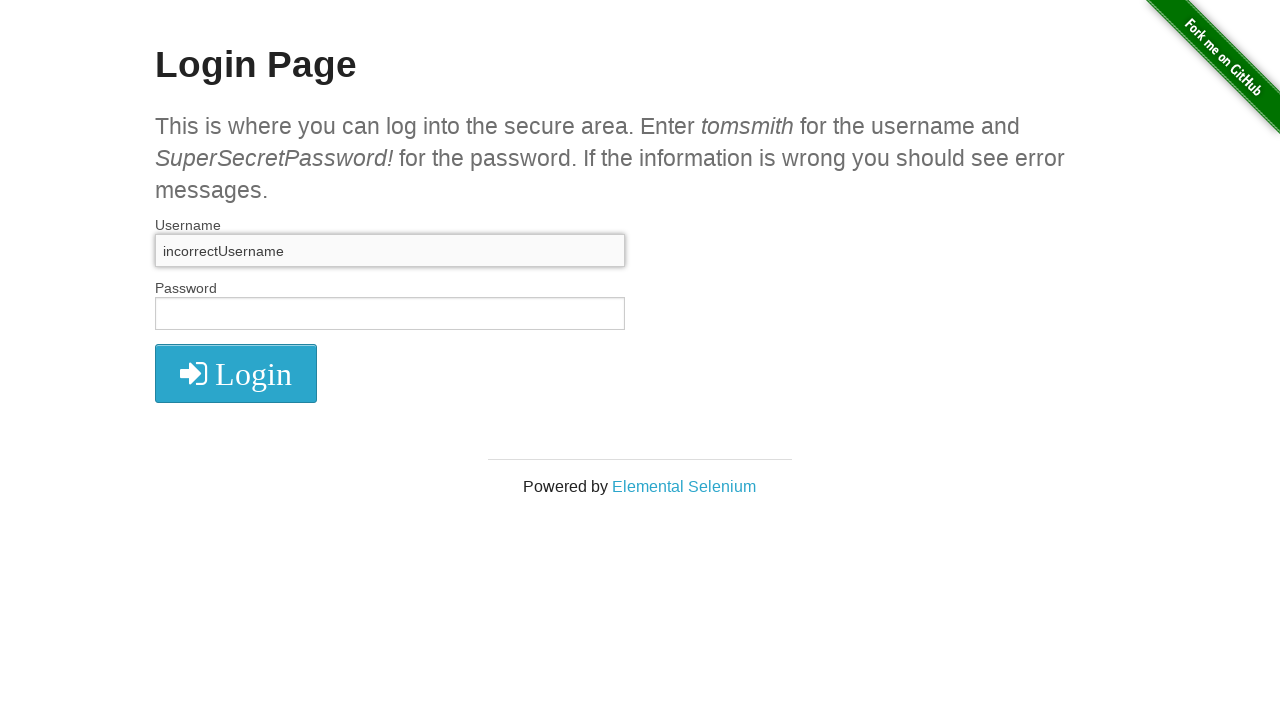

Filled password field with correct password on input[name='password']
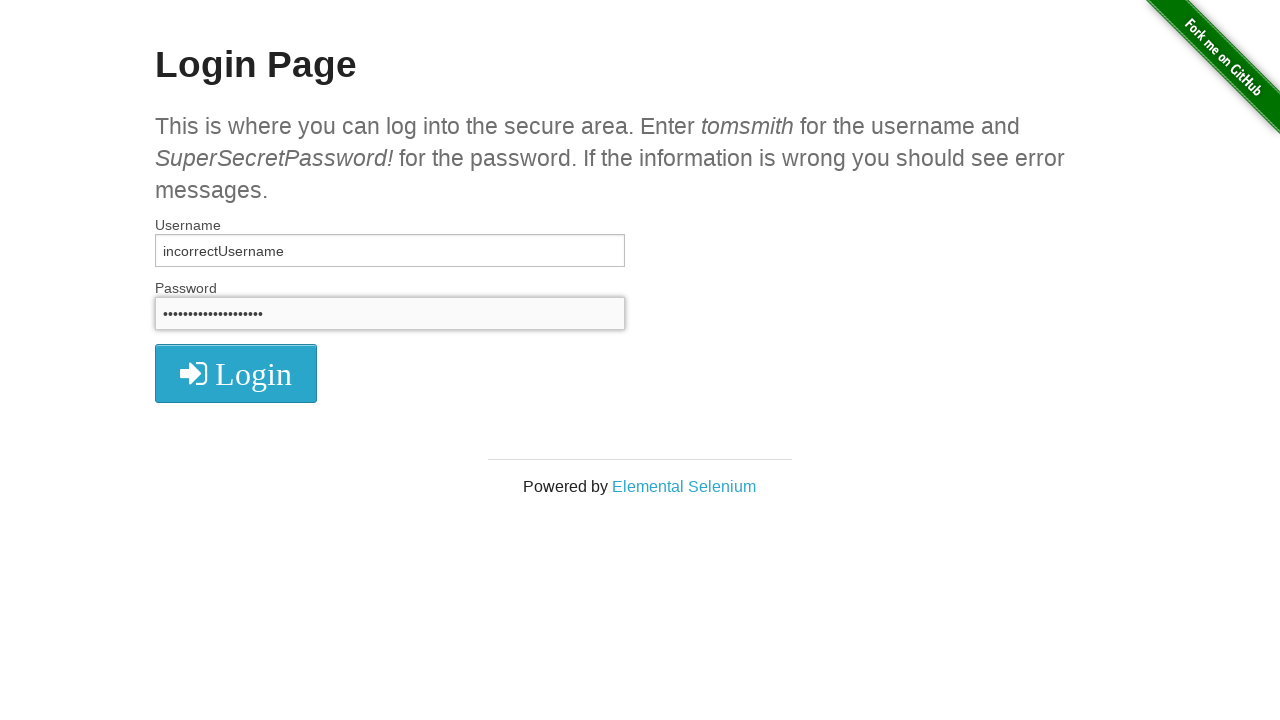

Clicked login button at (236, 373) on button
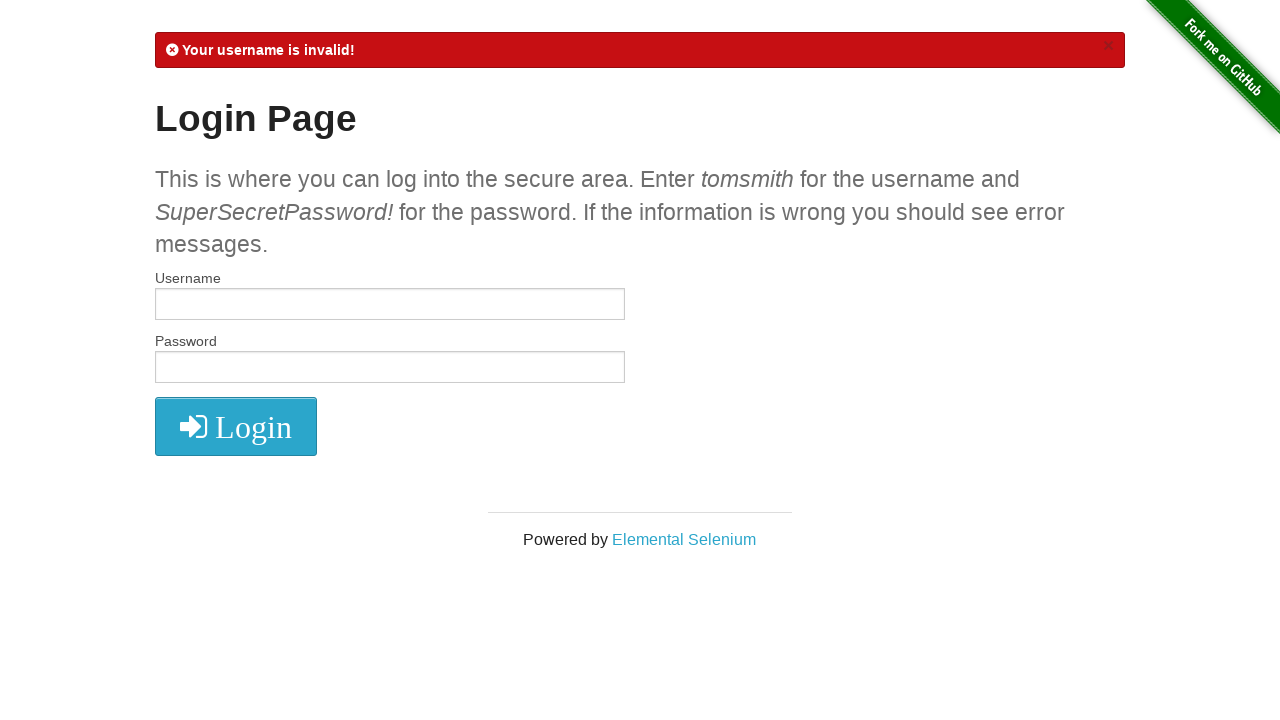

Error message element appeared on page
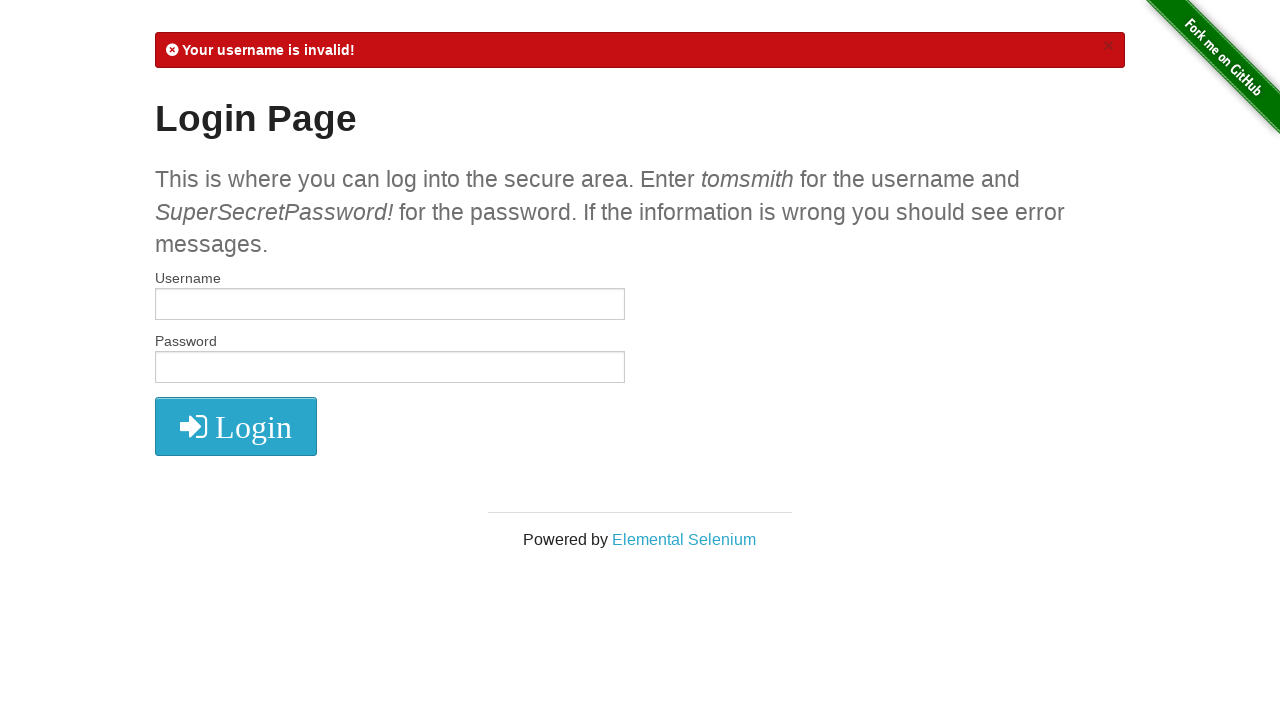

Retrieved error message text content
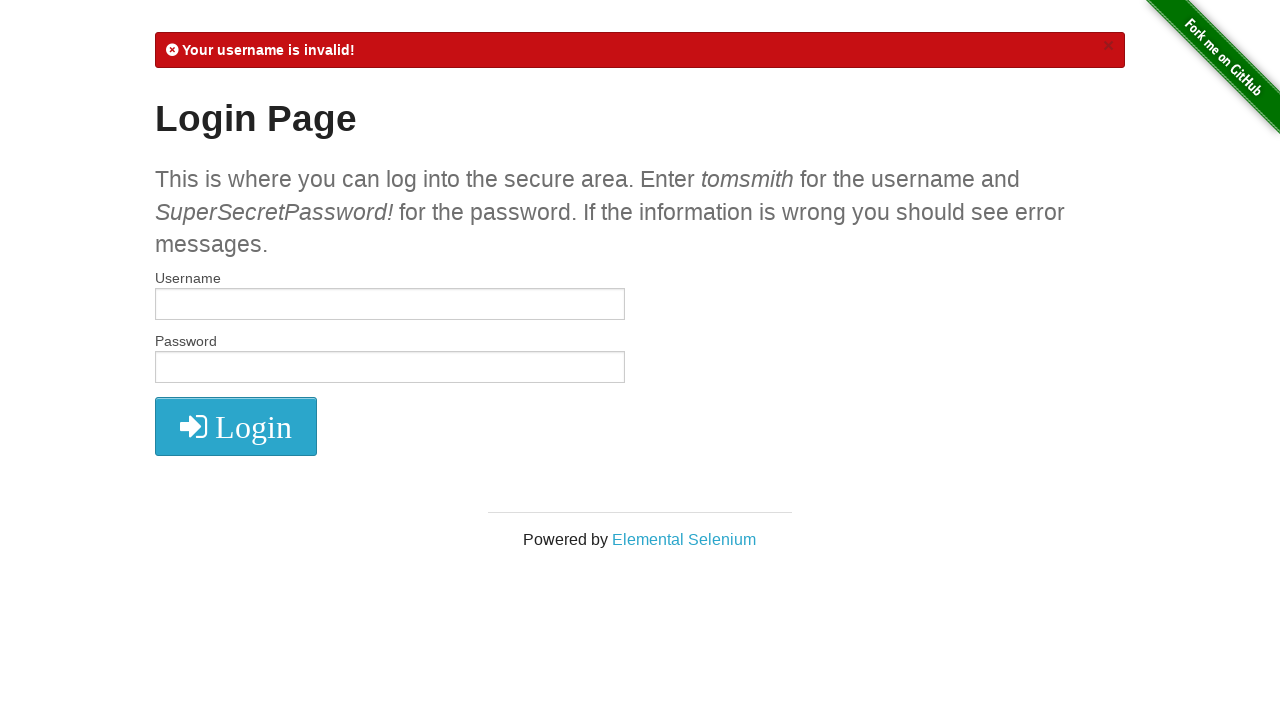

Verified error message contains 'Your username is invalid!'
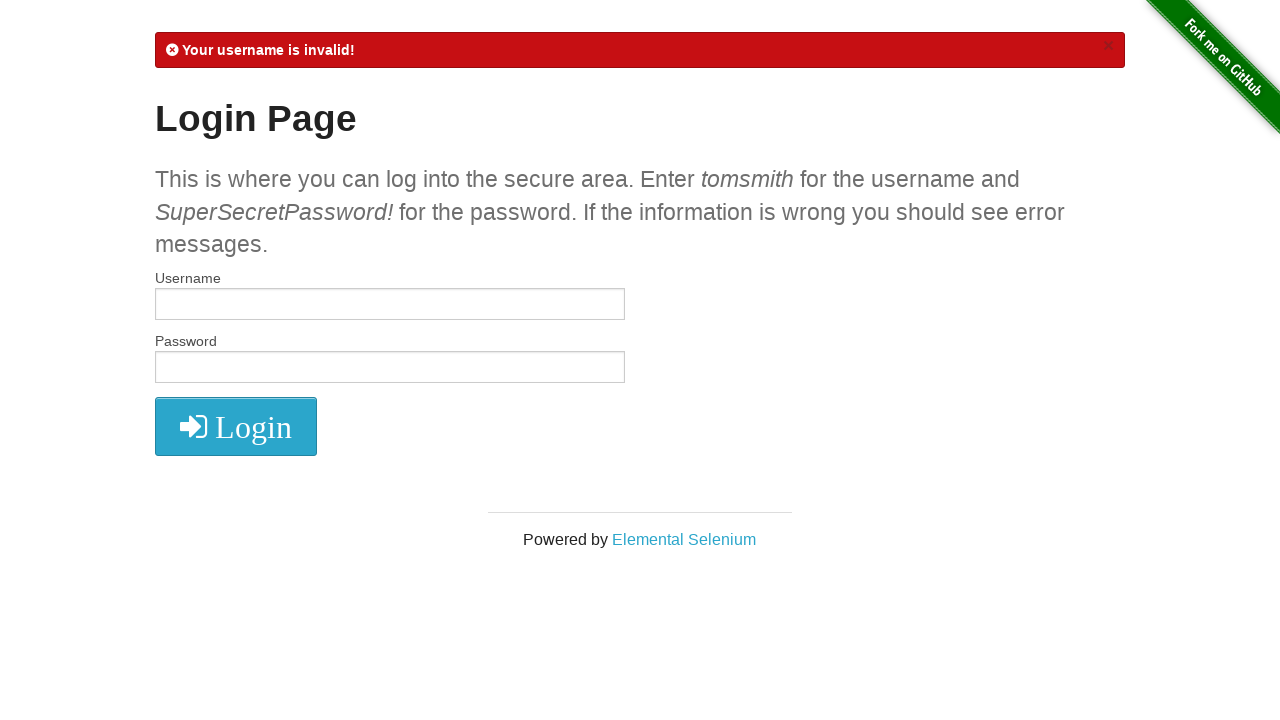

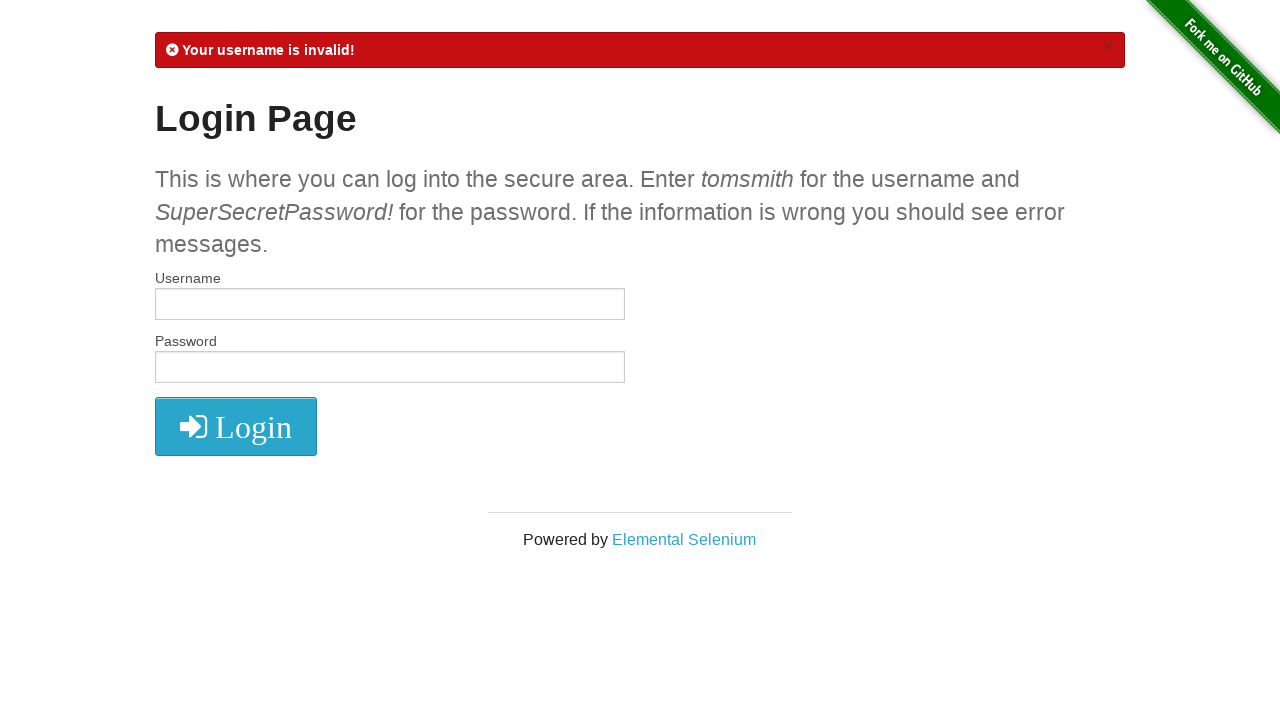